Tests click functionality by clicking on a button and verifying its class changes from primary to success state.

Starting URL: http://uitestingplayground.com/home

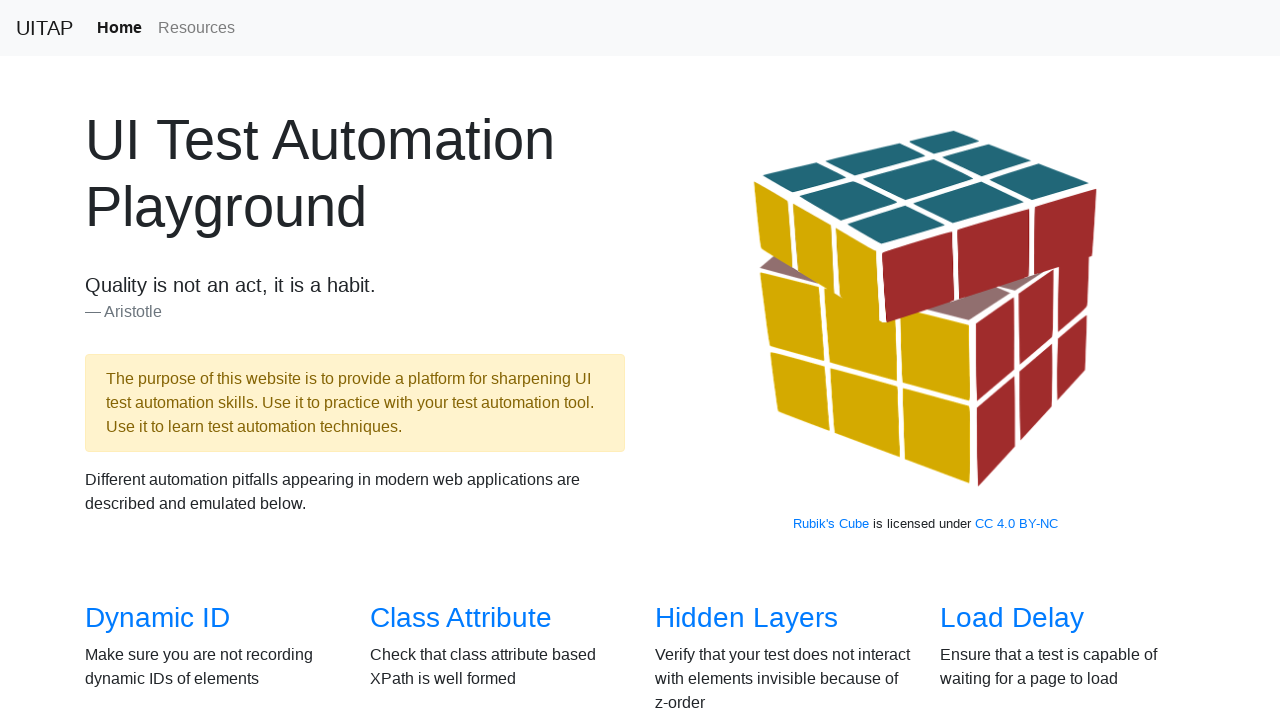

Clicked on the Click link in overview section at (685, 360) on xpath=//*[@id="overview"]/div/div[2]/div[3]/h3/a
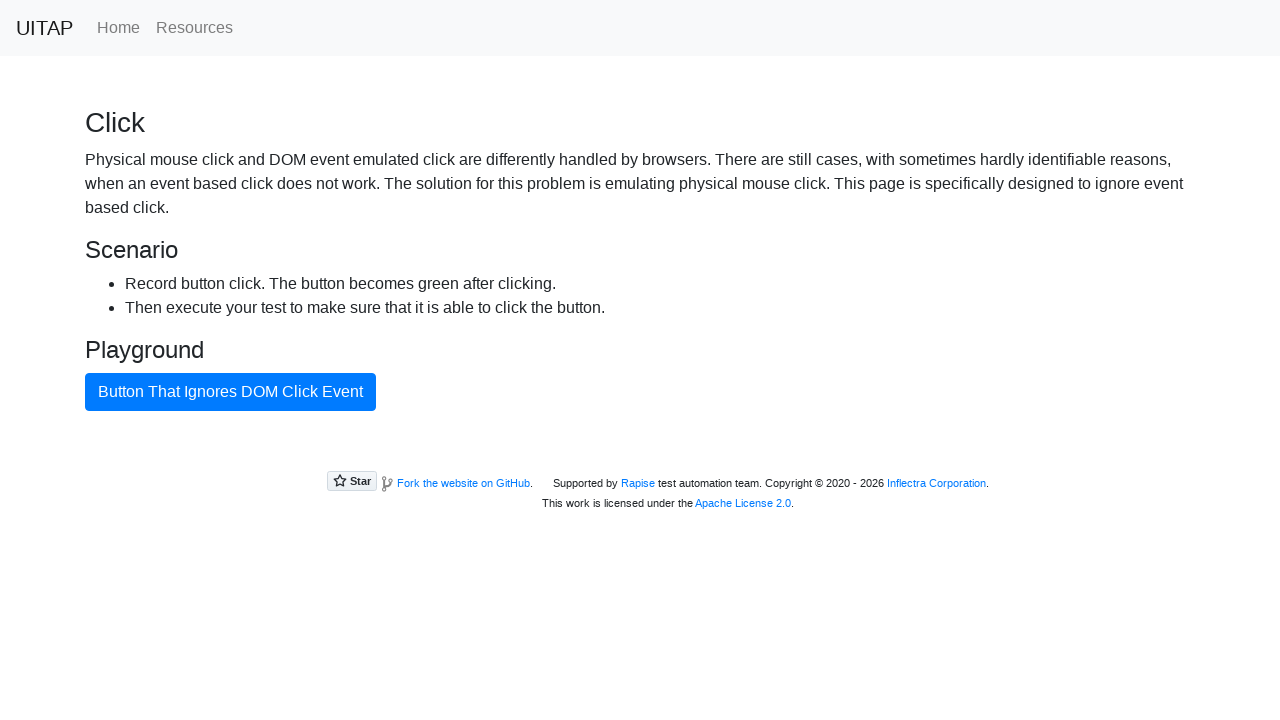

Clicked the bad button to test click handling at (230, 392) on xpath=//*[@id="badButton"]
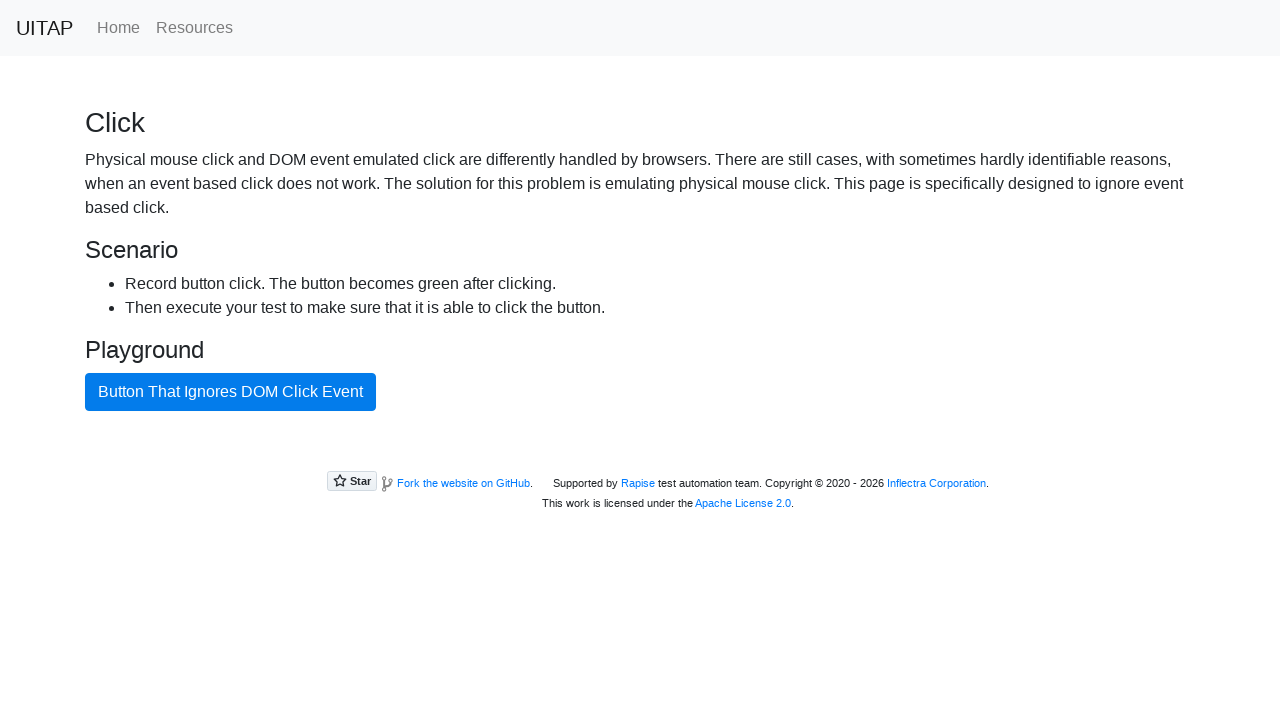

Button class changed from primary to success state
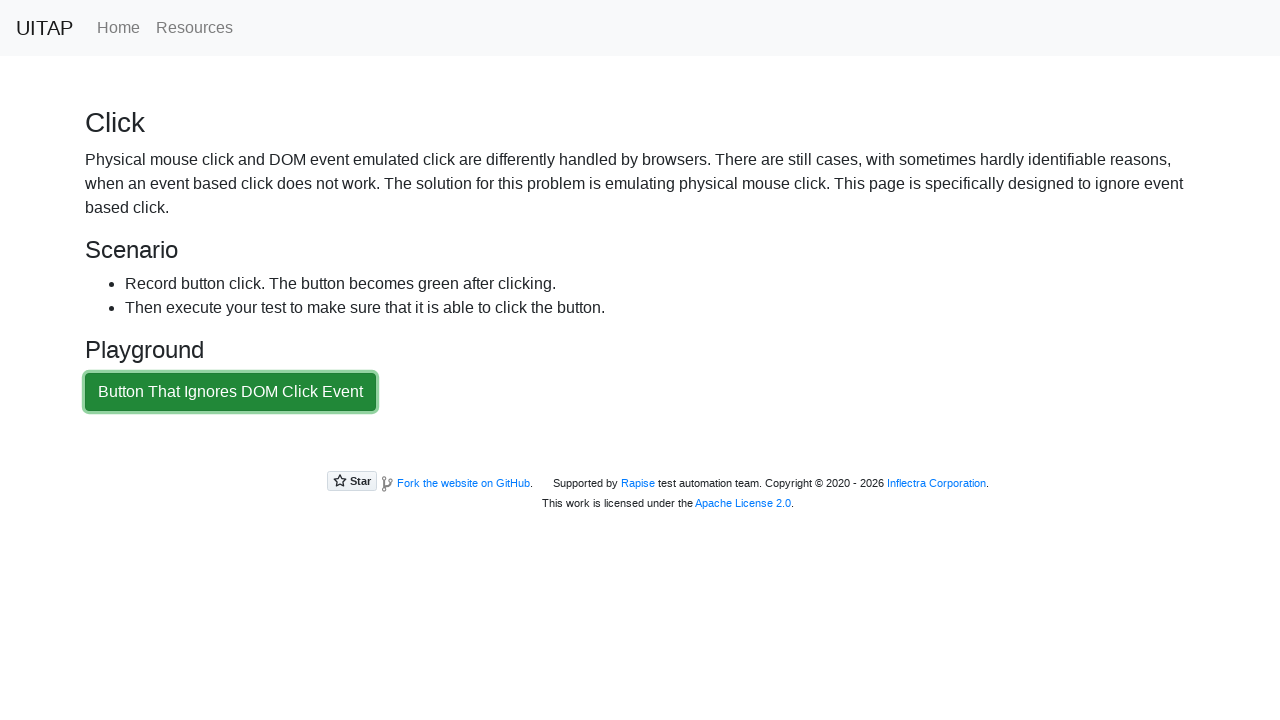

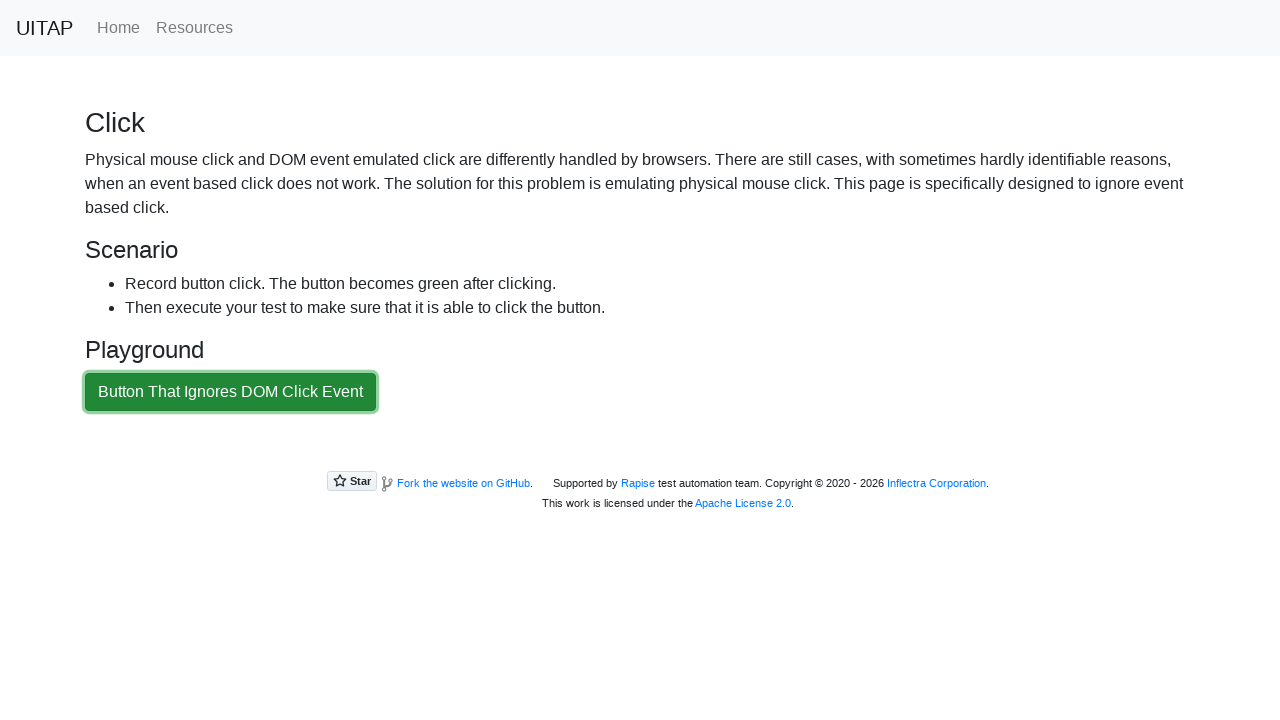